Tests hierarchical progressive loading of an Oracle JET ListView component by navigating to the page and waiting for the list to fully render.

Starting URL: https://www.oracle.com/webfolder/technetwork/jet/content/listView-progressiveLoadHierListView/demo.html?theme=redwood&cssVars=default&debug=min&dir=ltr&fontSize=fontnone&color=default&notagcss=true&scale=lg&density=standard

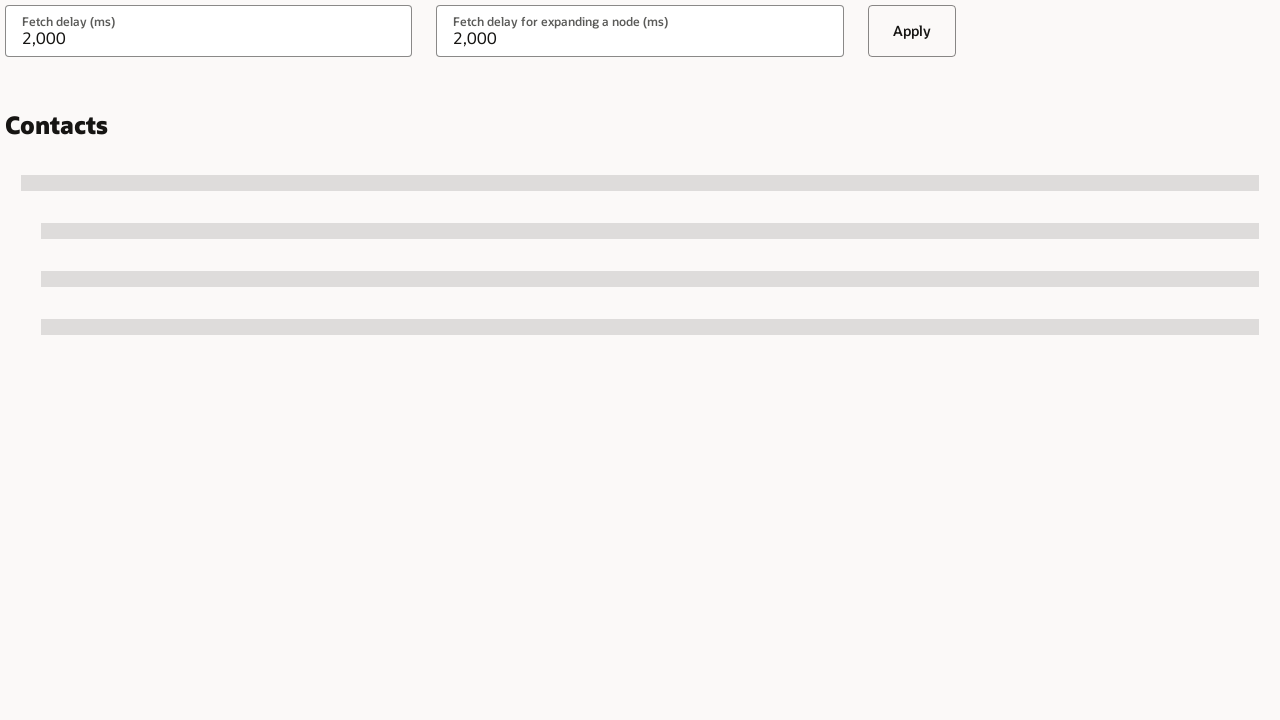

Navigated to Oracle JET hierarchical progressive loading ListView demo page
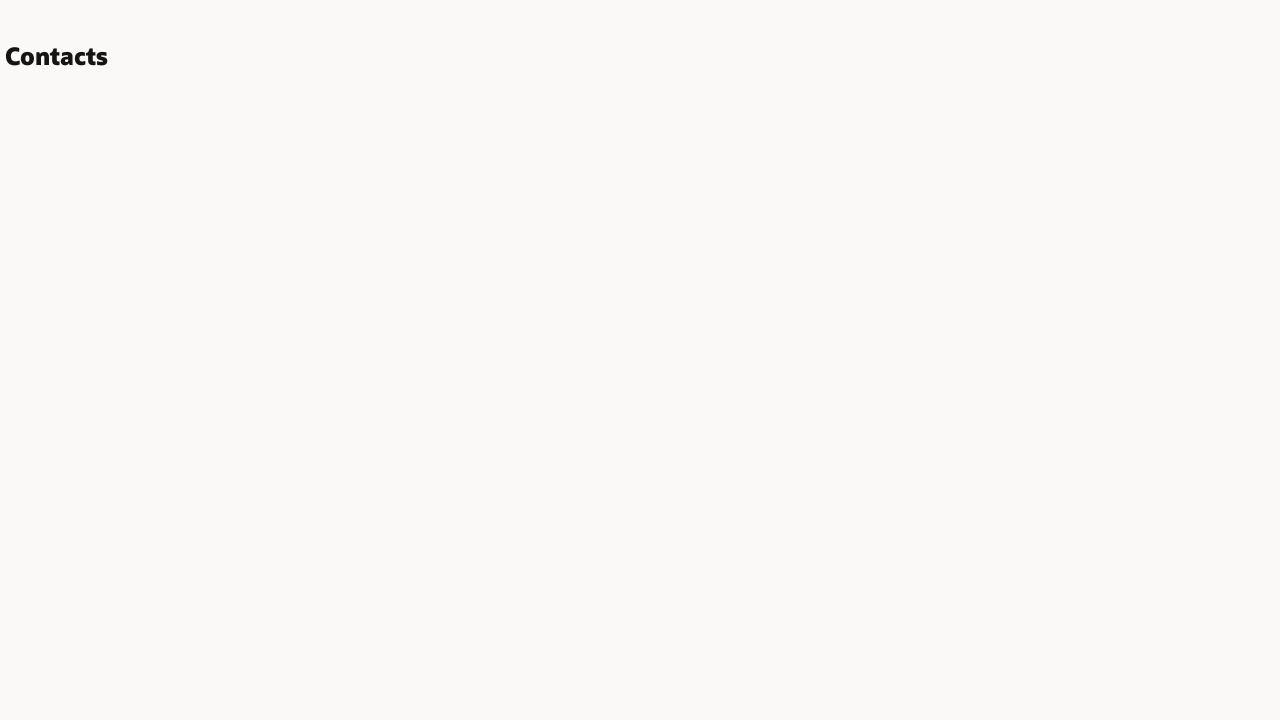

ListView component reached complete state
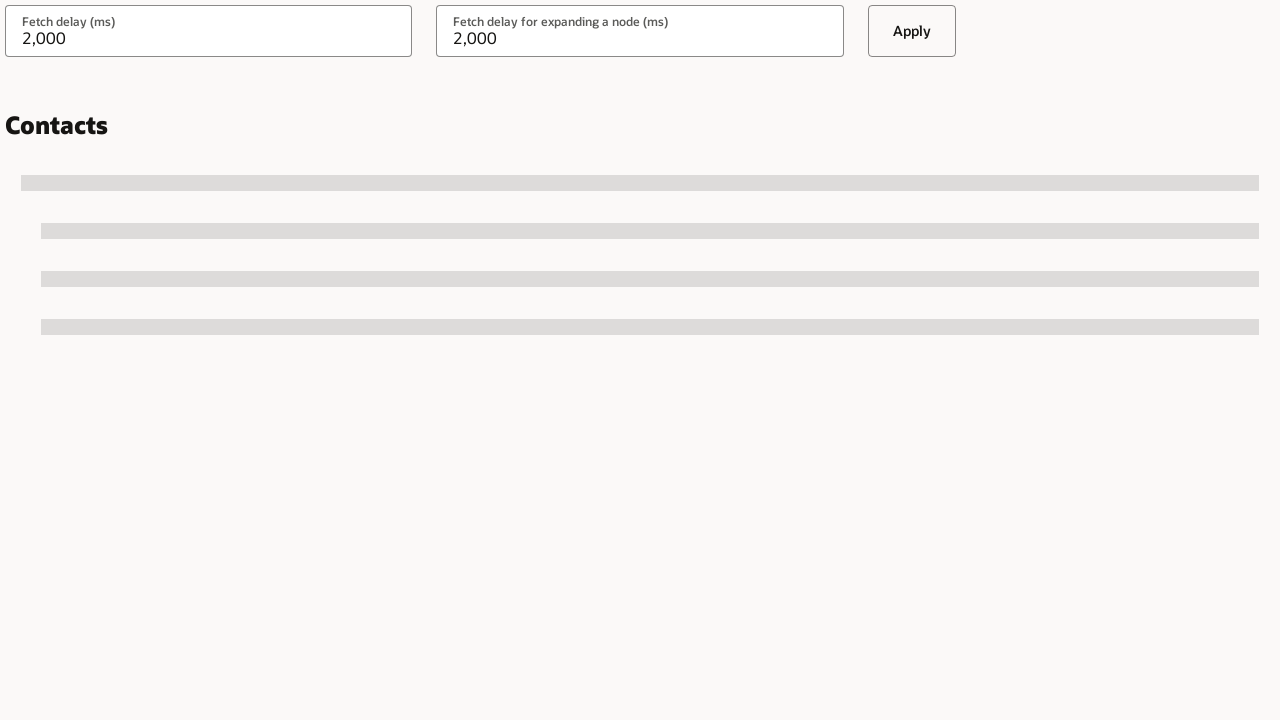

Skeleton loaders cleared and hierarchical progressive loading completed
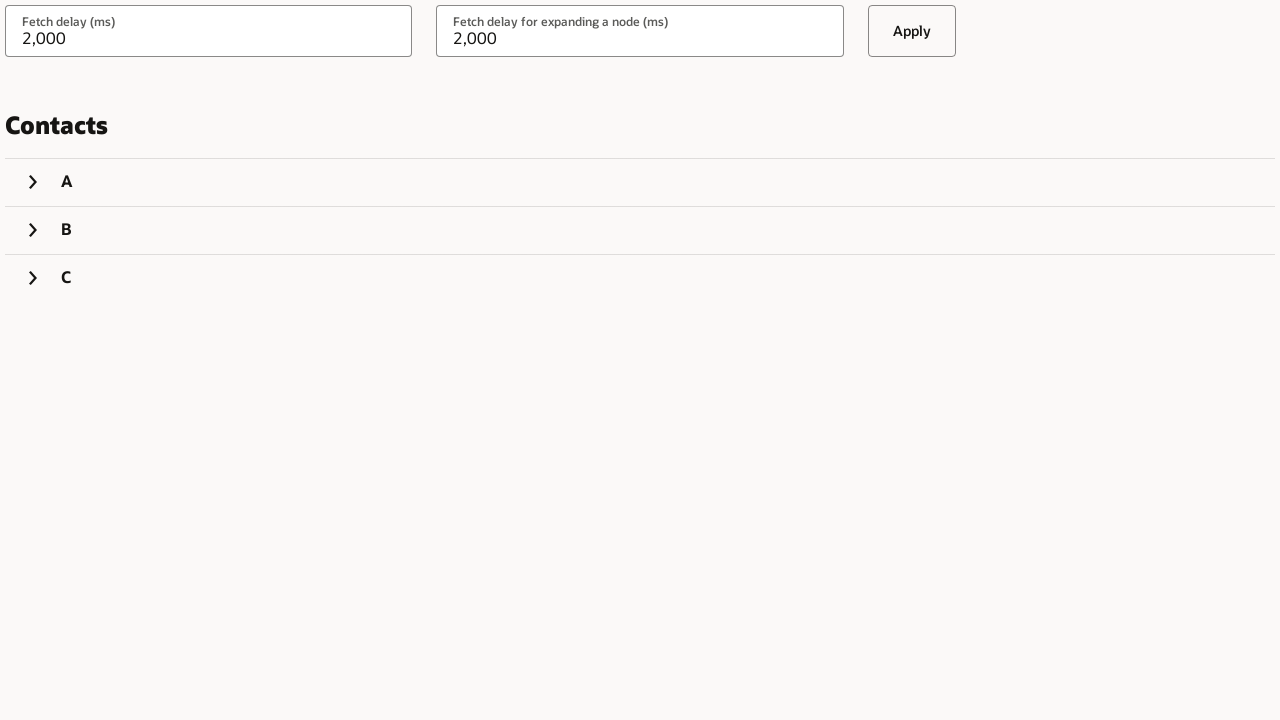

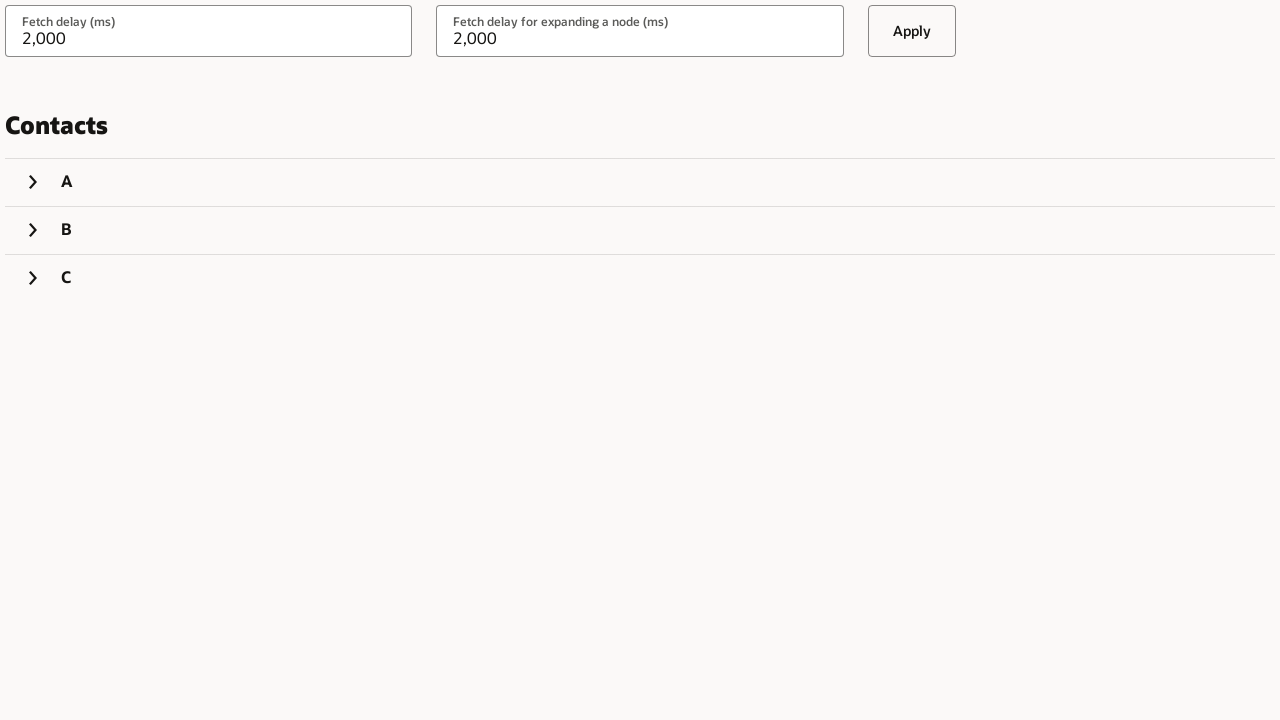